Tests that the download button is visible and clickable on the upload-download demo page by scrolling down and clicking the download button.

Starting URL: https://demoqa.com/upload-download

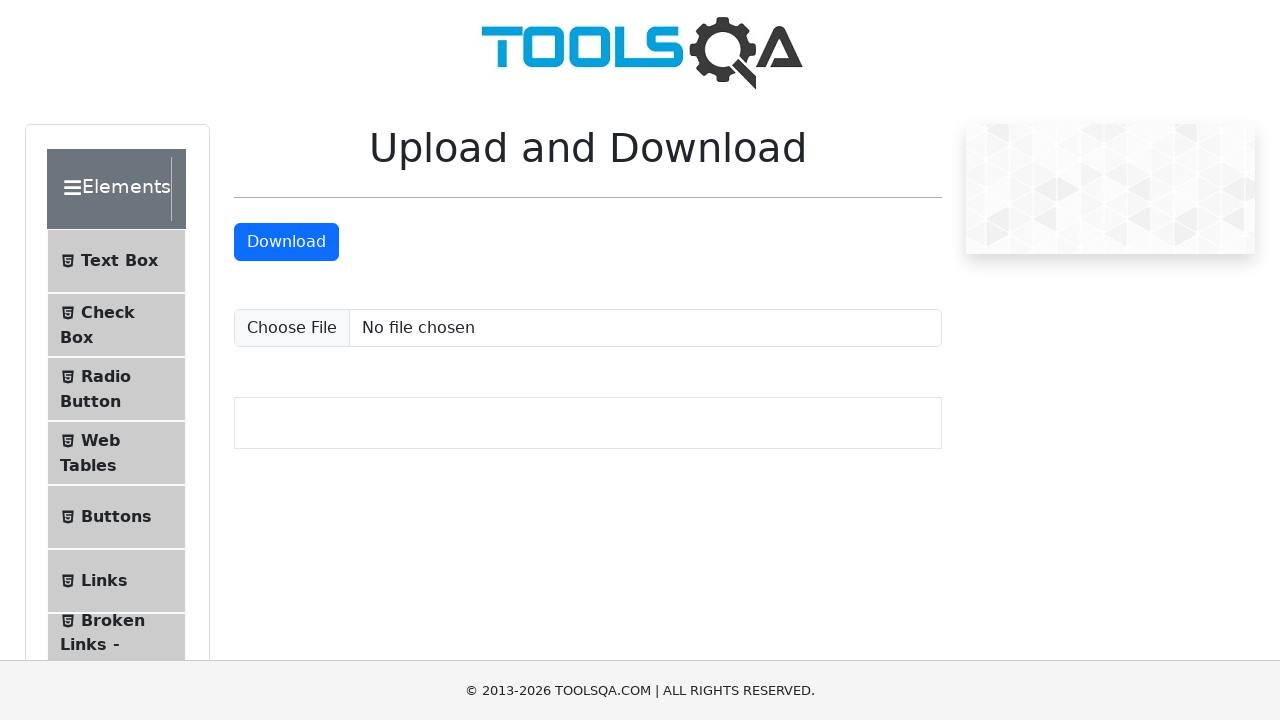

Scrolled down 500 pixels to reveal download button
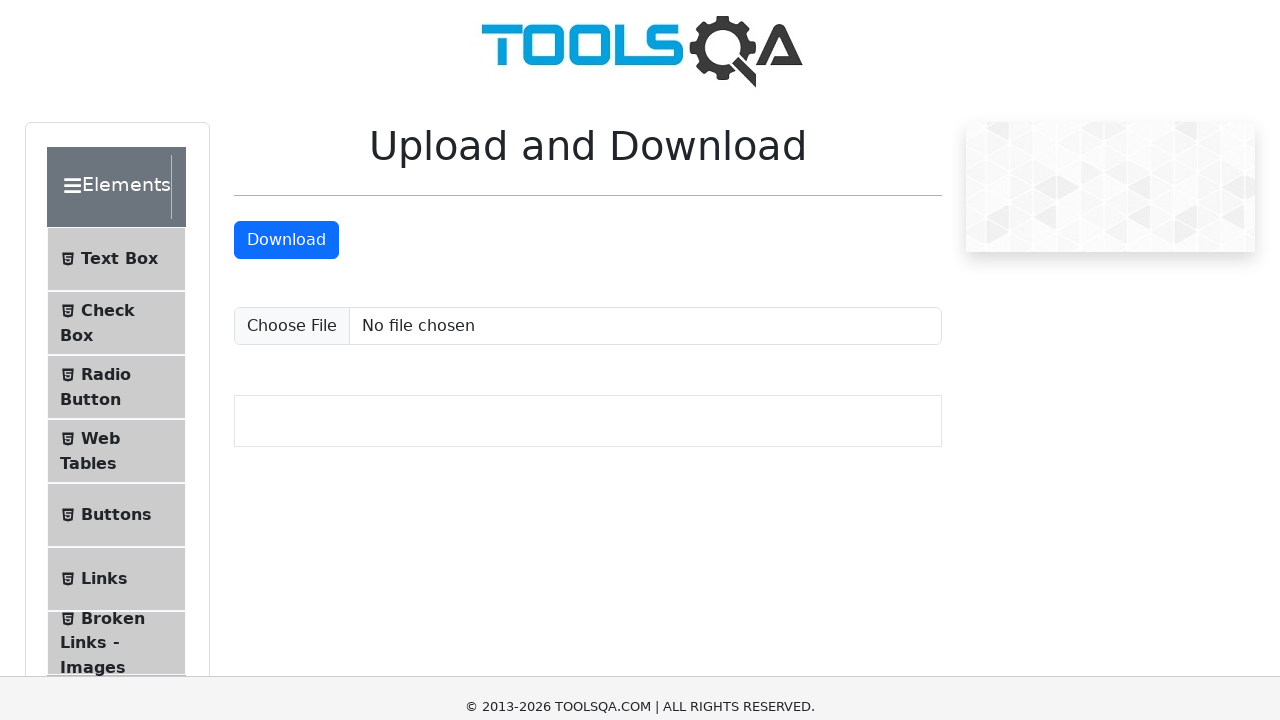

Download button became visible
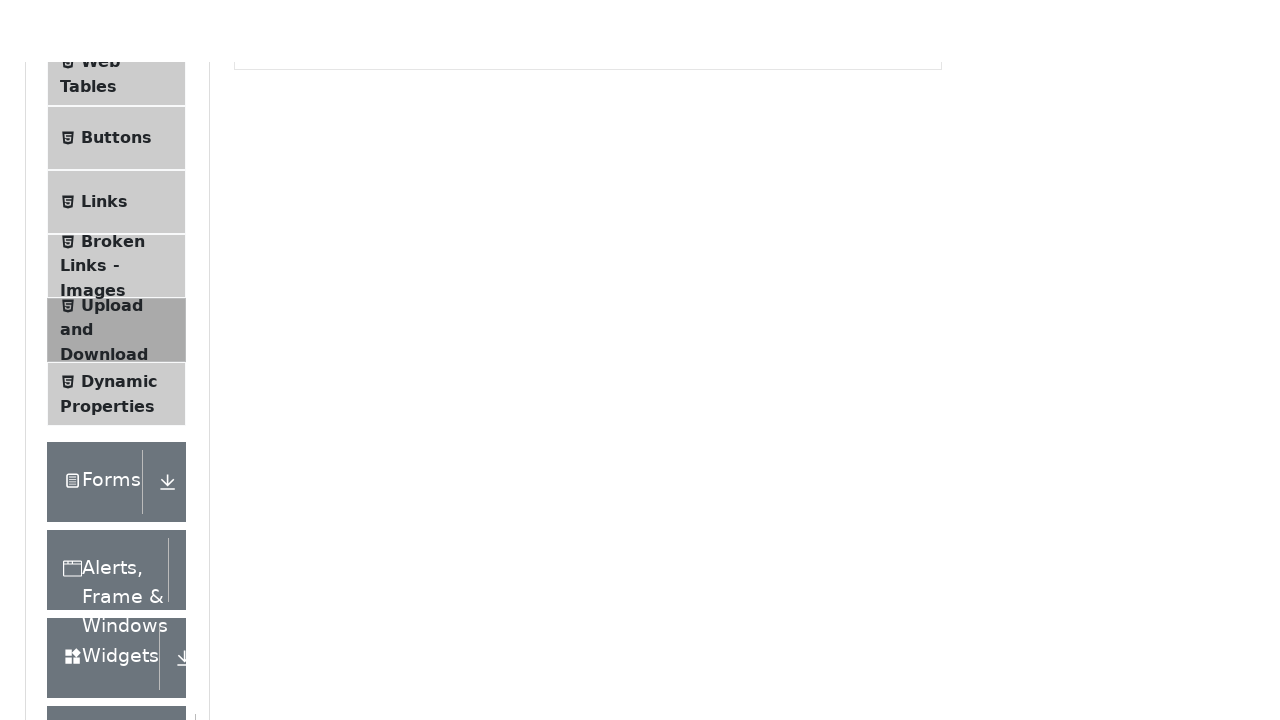

Clicked the download button at (286, 242) on a#downloadButton
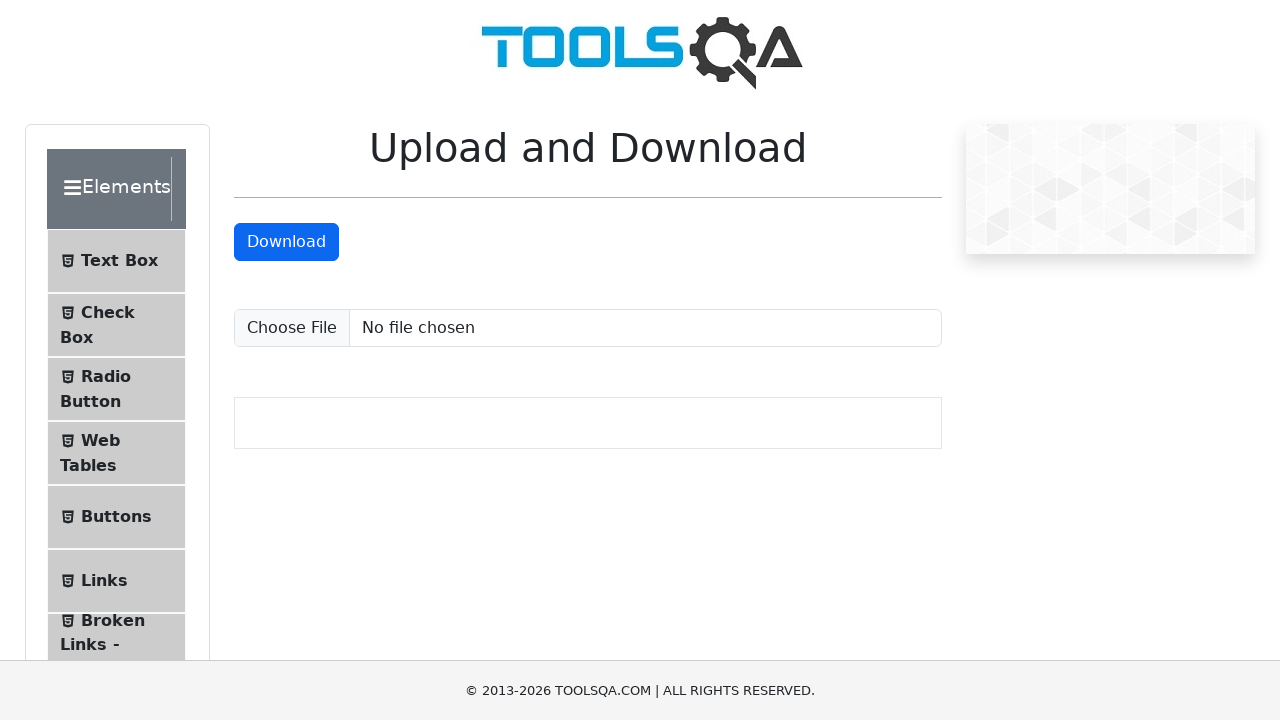

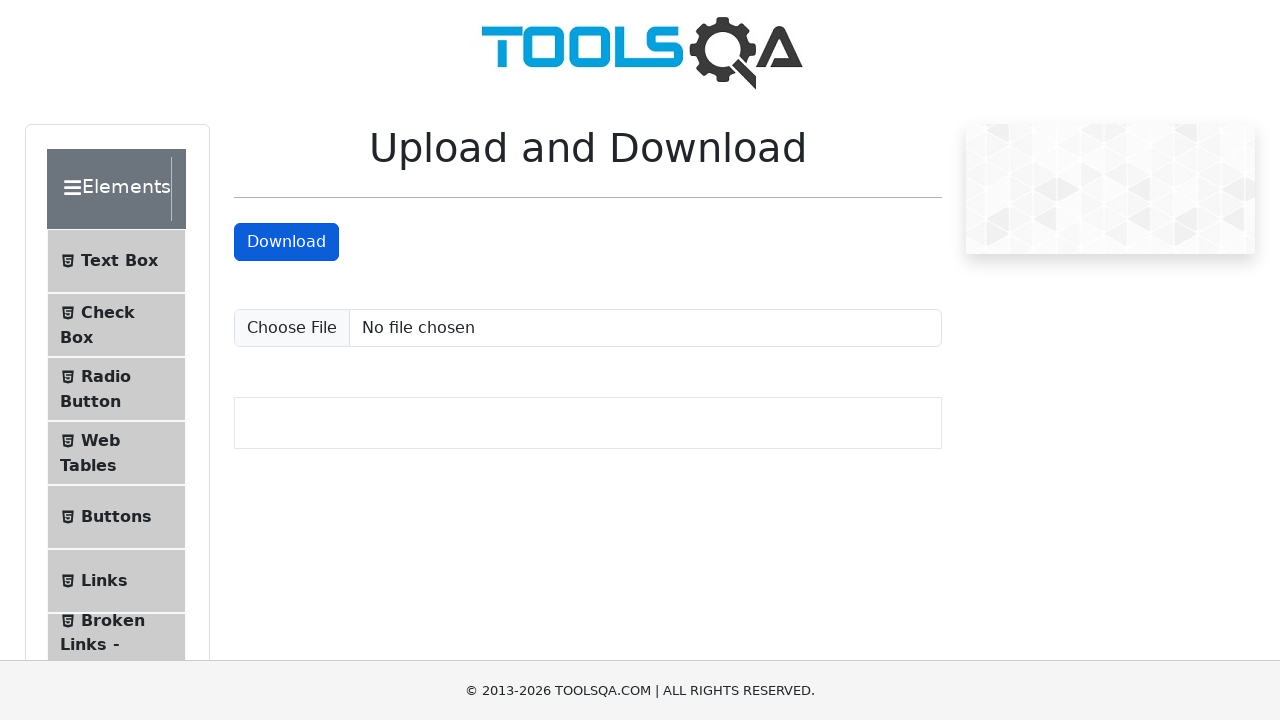